Fills and submits a text form with name, email, and address information

Starting URL: https://demoqa.com/text-box

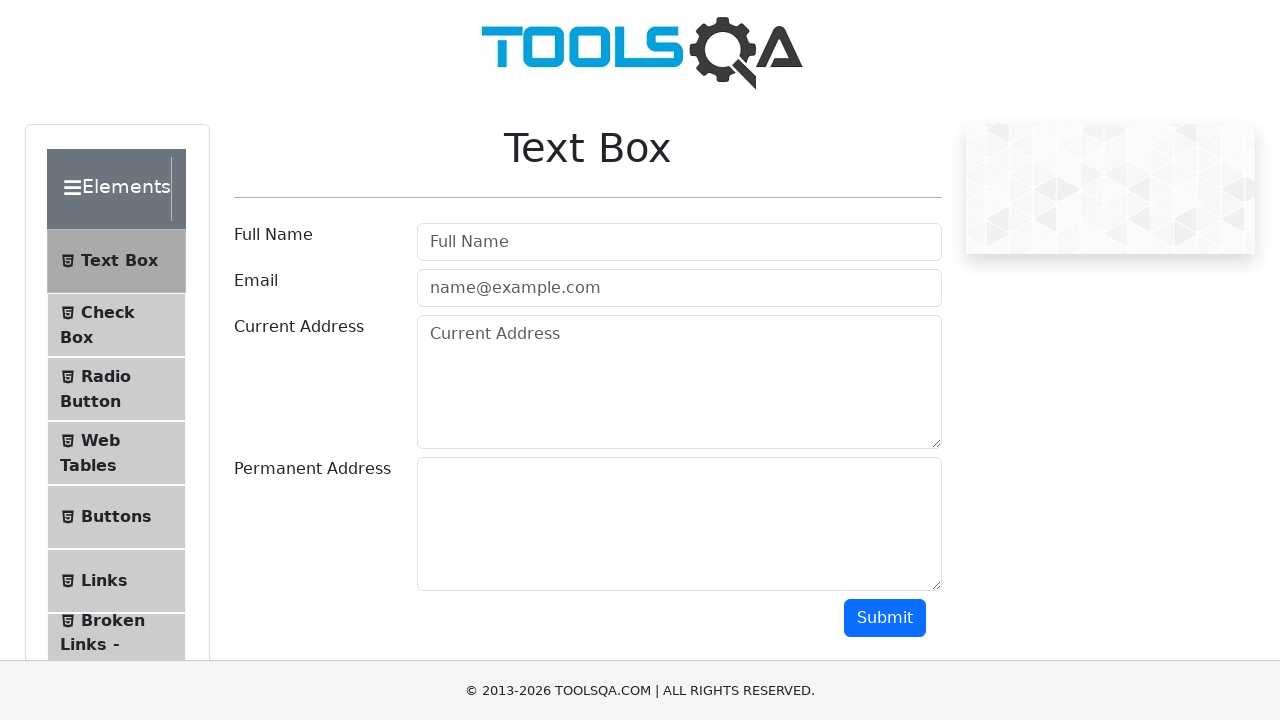

Filled name field with 'John Smith' on #userName
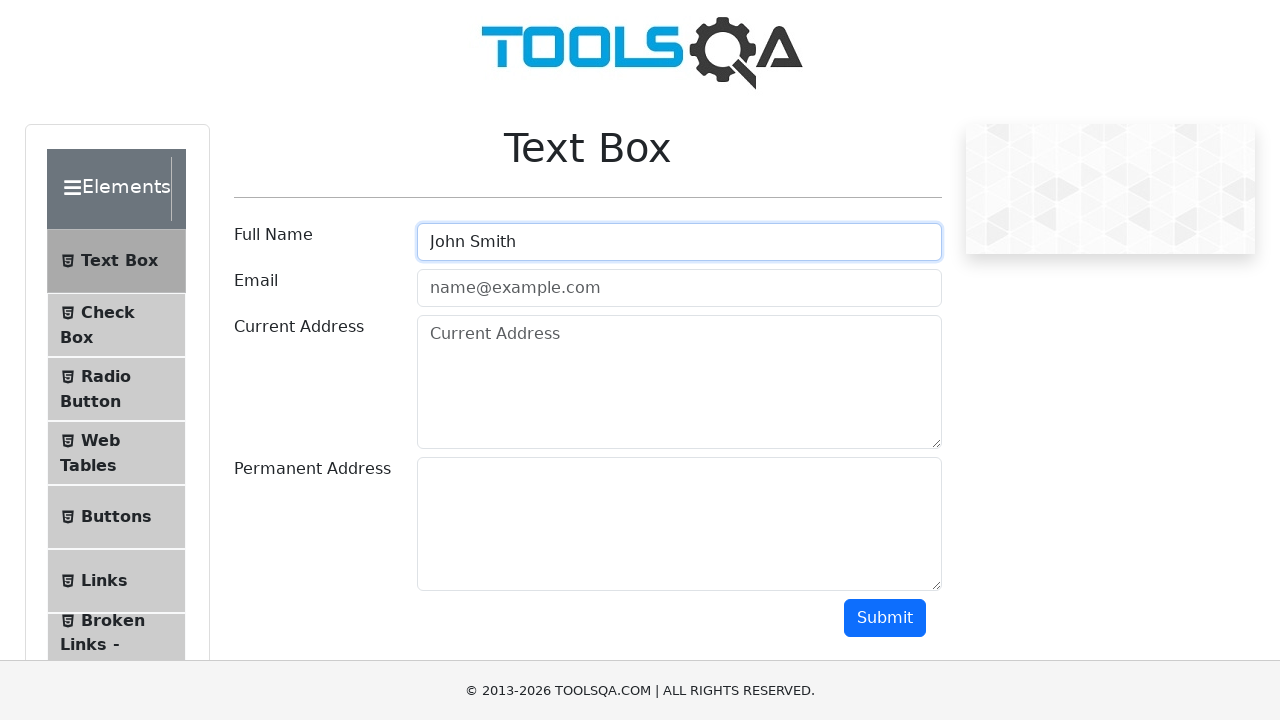

Filled email field with 'john.smith@example.com' on #userEmail
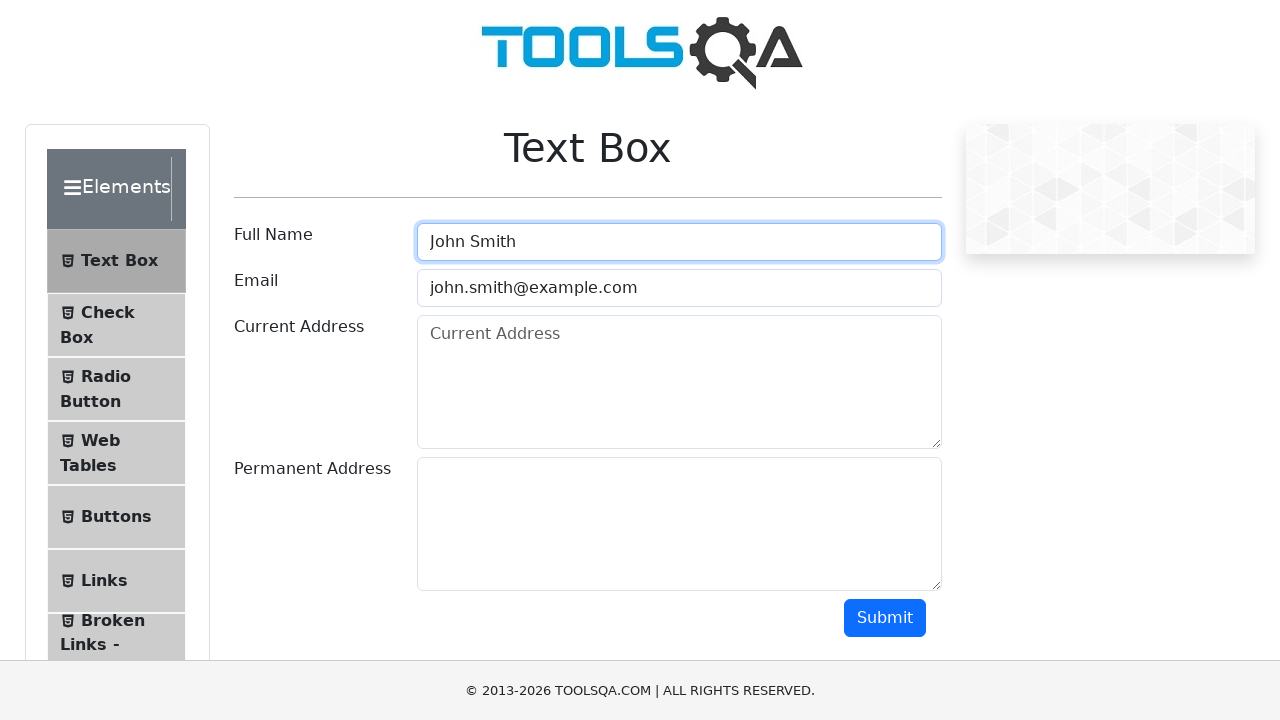

Filled current address field with '123 Main Street, Apt 4B' on #currentAddress
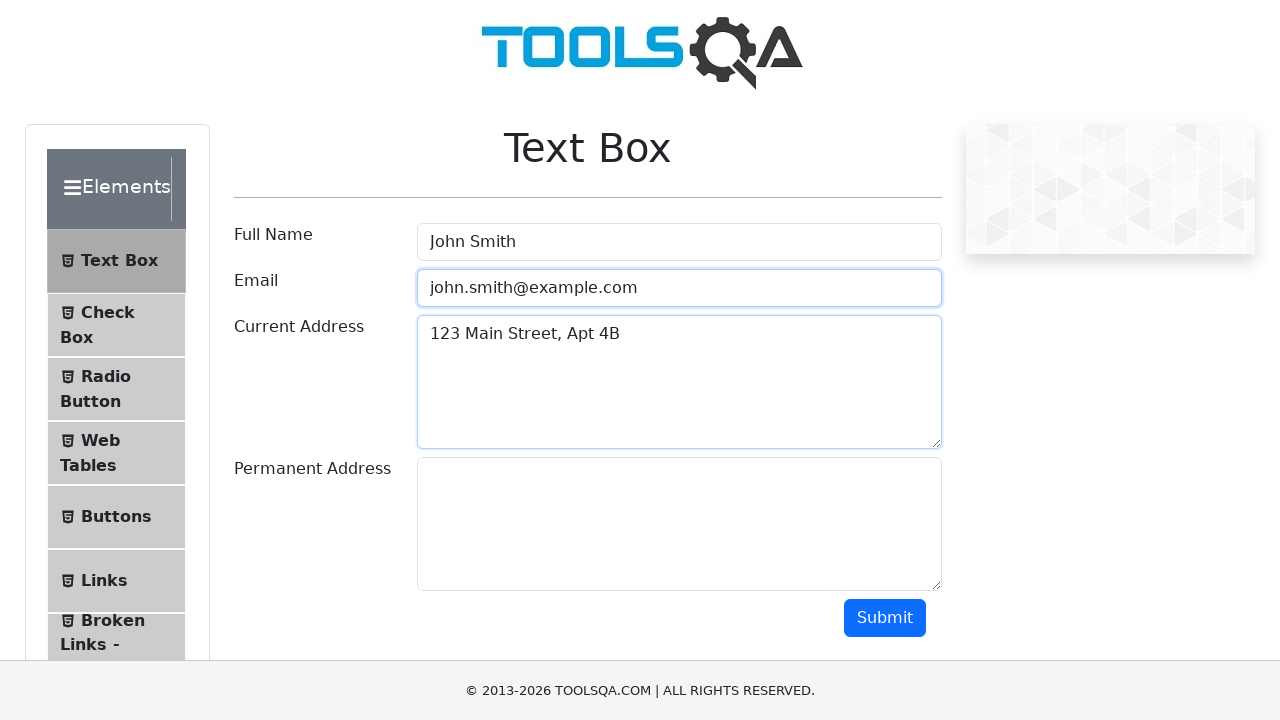

Filled permanent address field with '456 Oak Avenue, Suite 200' on #permanentAddress
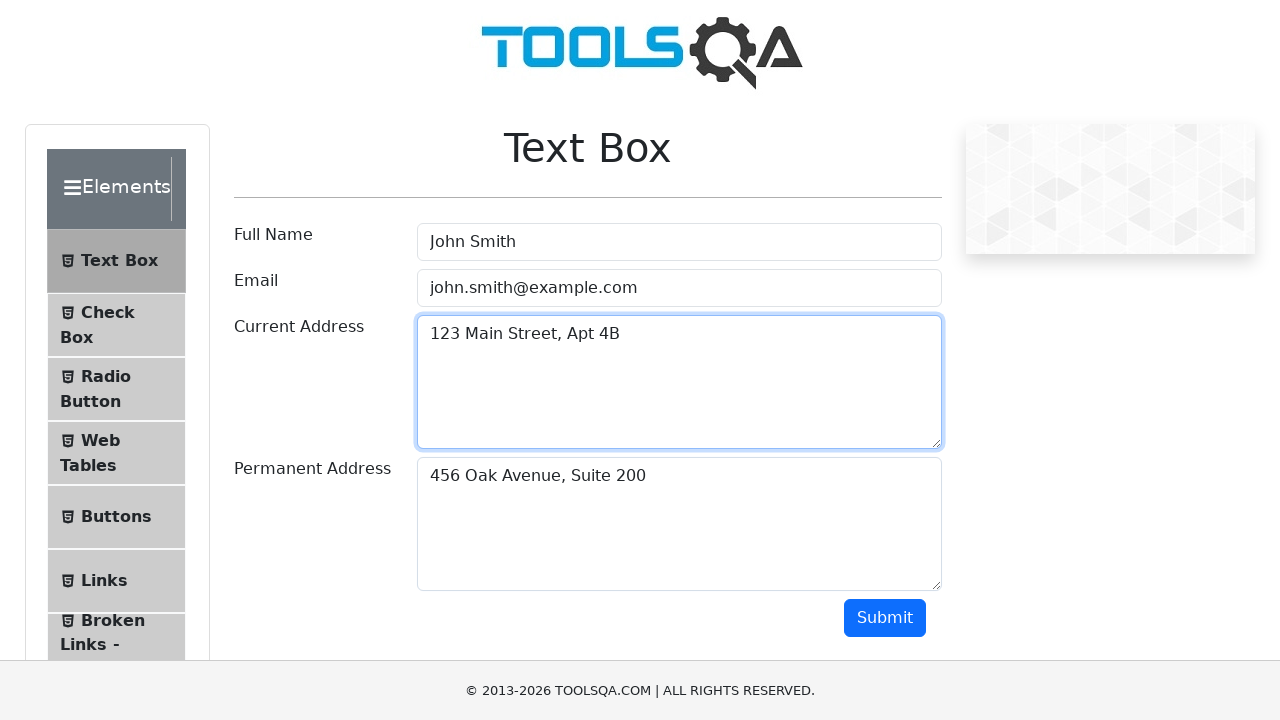

Clicked submit button to submit the form at (885, 618) on #submit
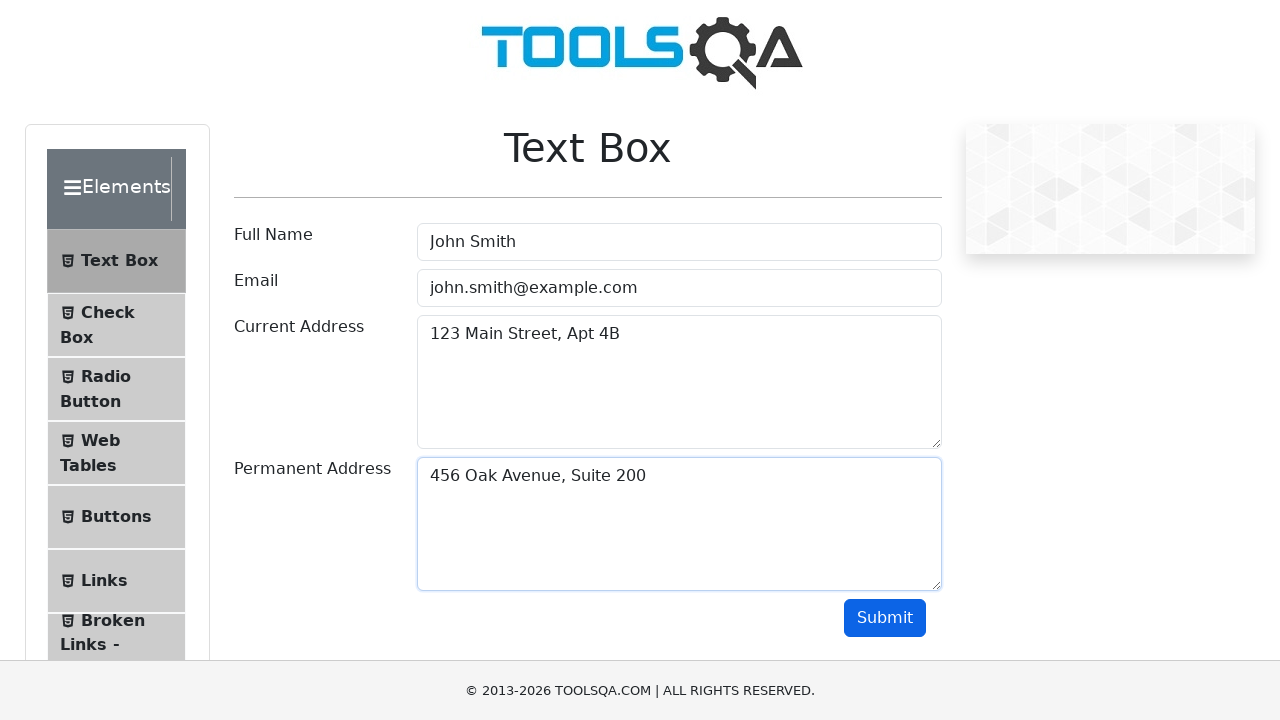

Form results output loaded and visible
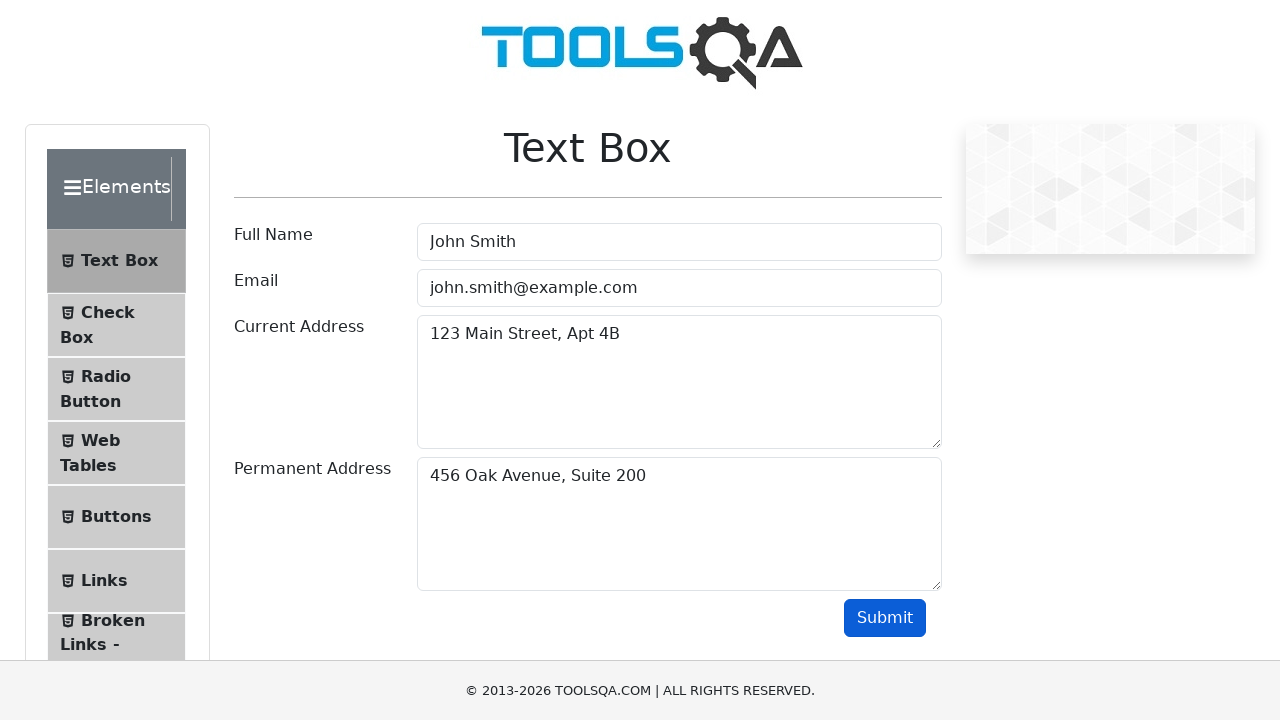

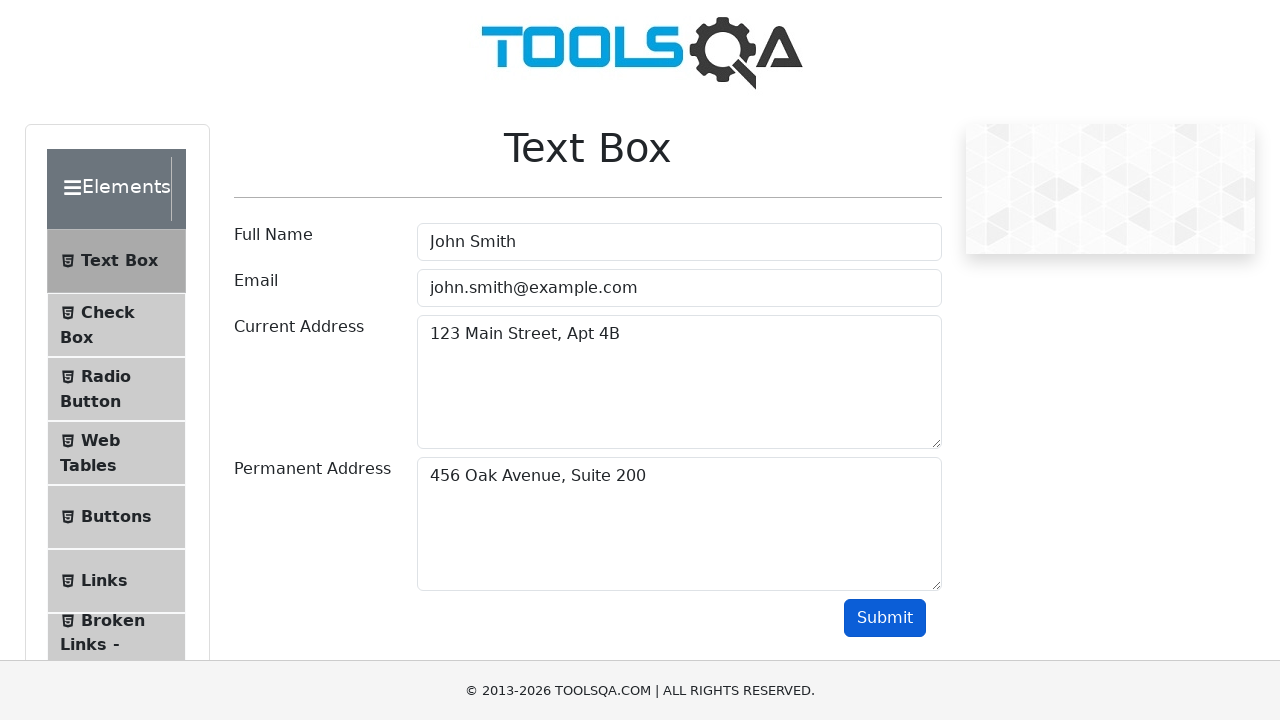